Opens the Rozetka e-commerce homepage and waits for the page to load

Starting URL: https://rozetka.com.ua/

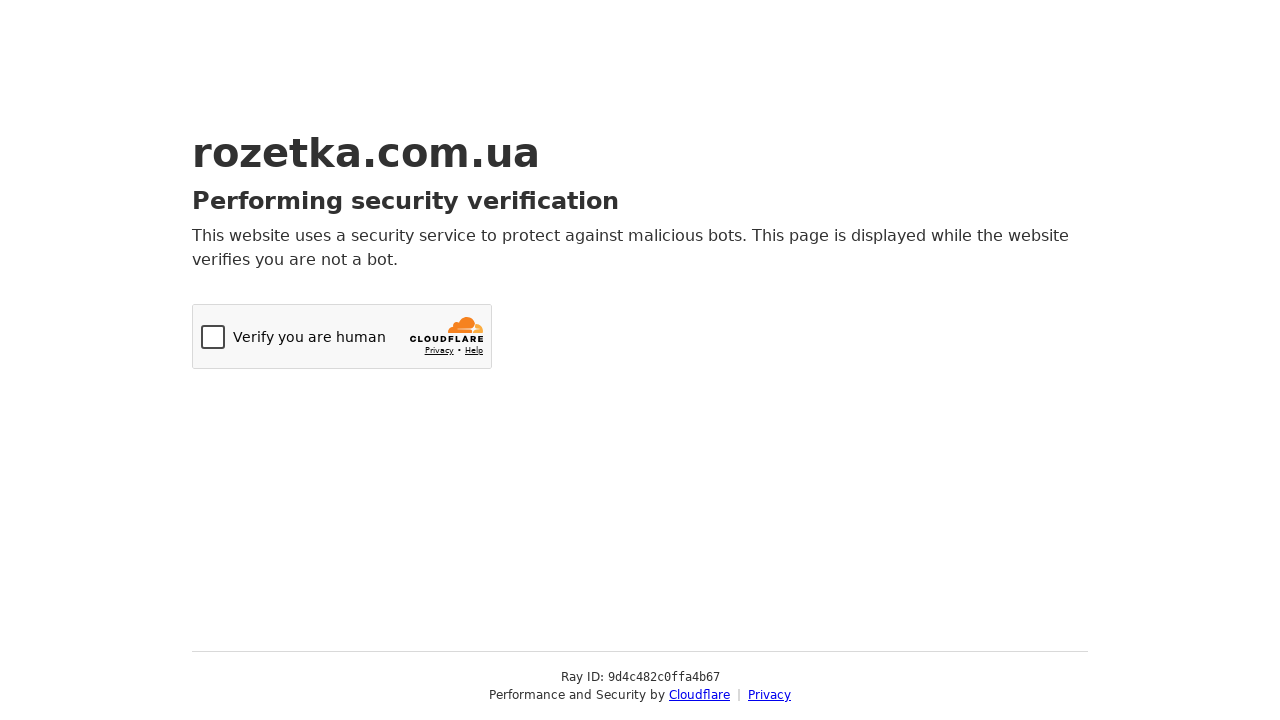

Navigated to Rozetka e-commerce homepage
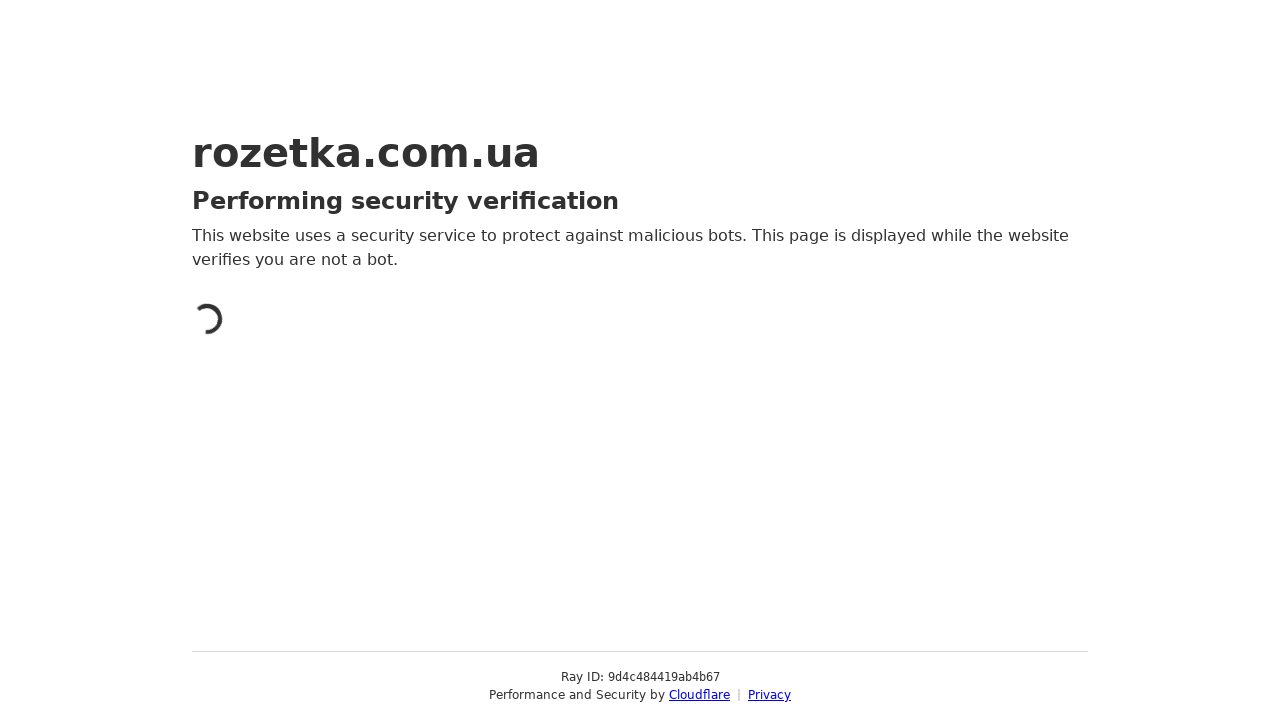

Page DOM content loaded
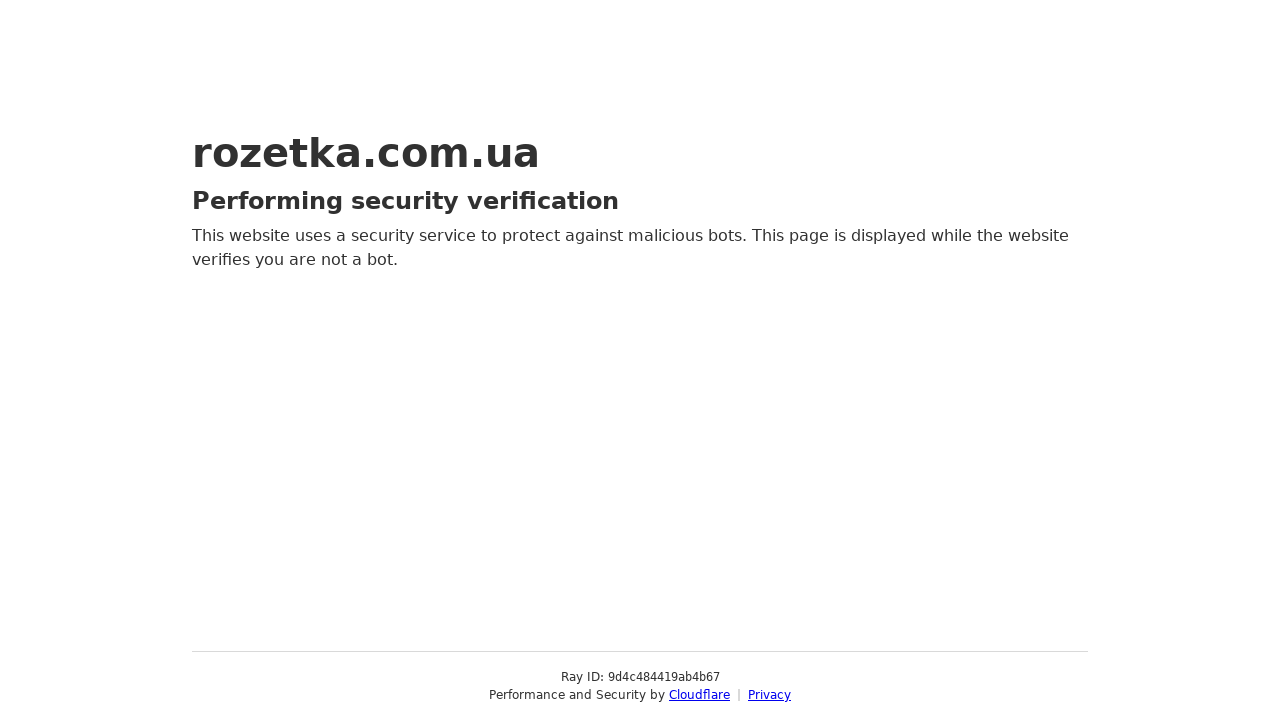

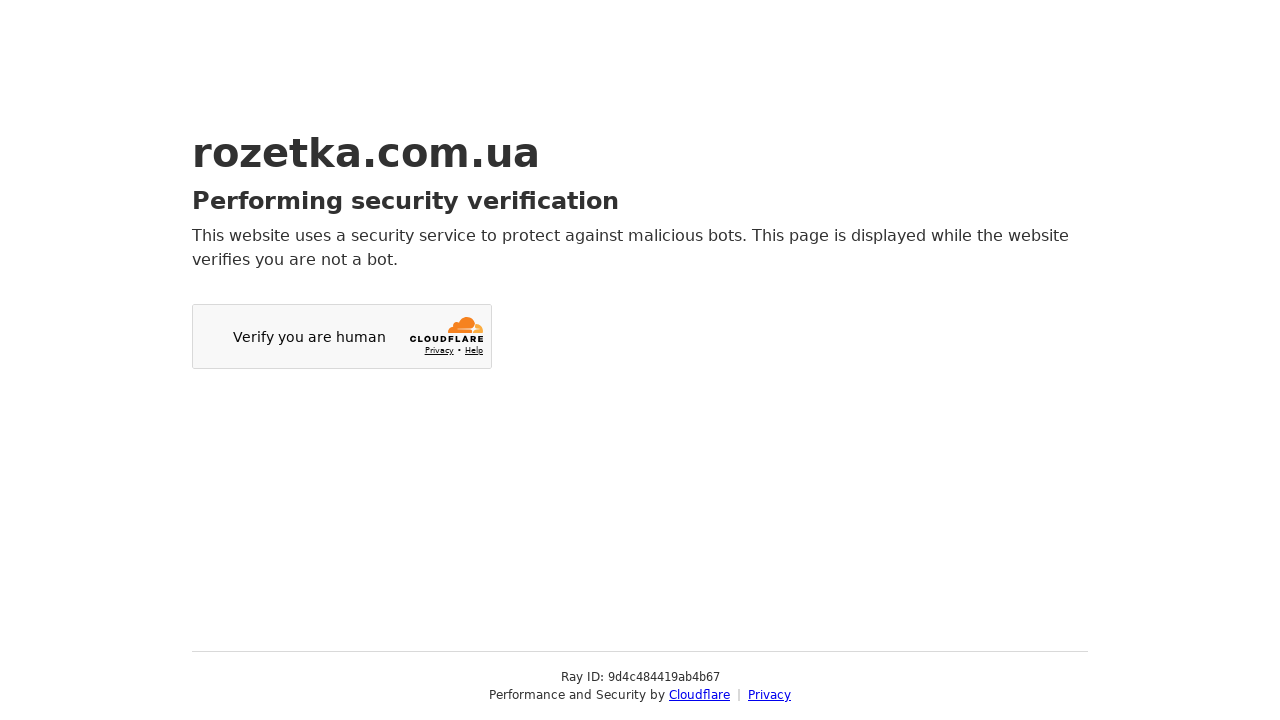